Tests dropdown selection by manually iterating through options, clicking on "Option 1", and verifying the selection was made correctly.

Starting URL: http://the-internet.herokuapp.com/dropdown

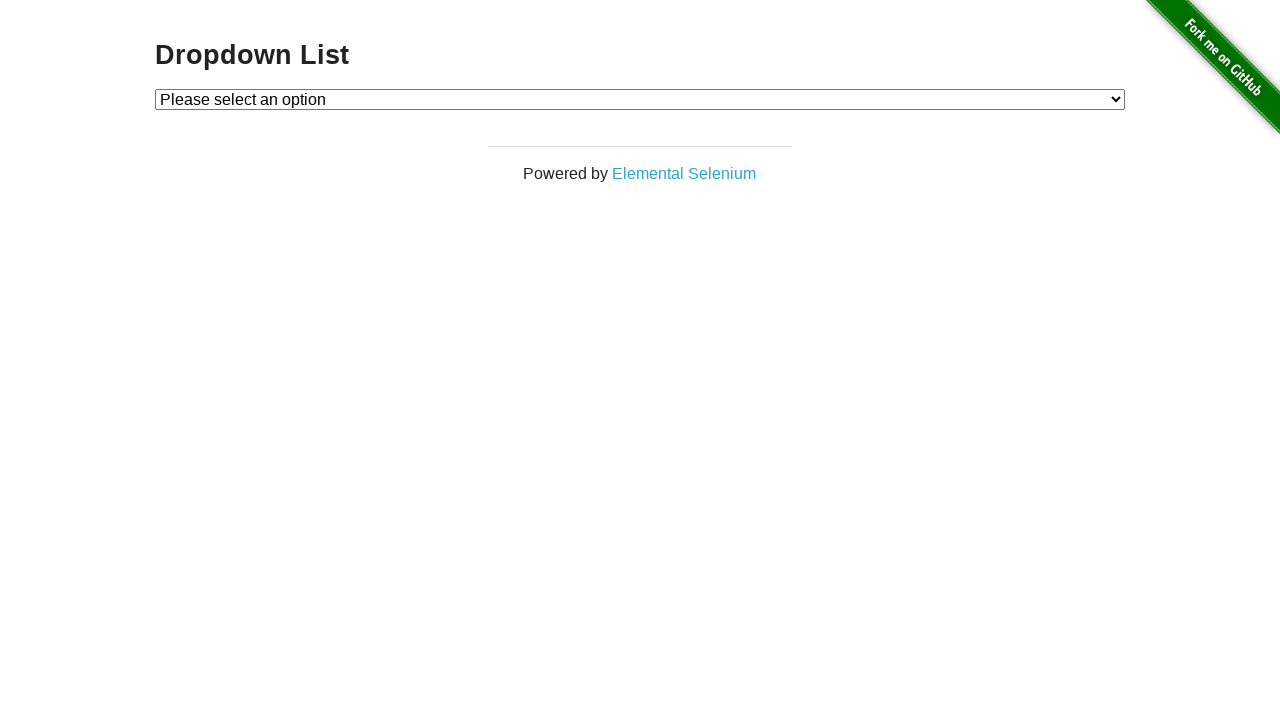

Waited for dropdown element to be available
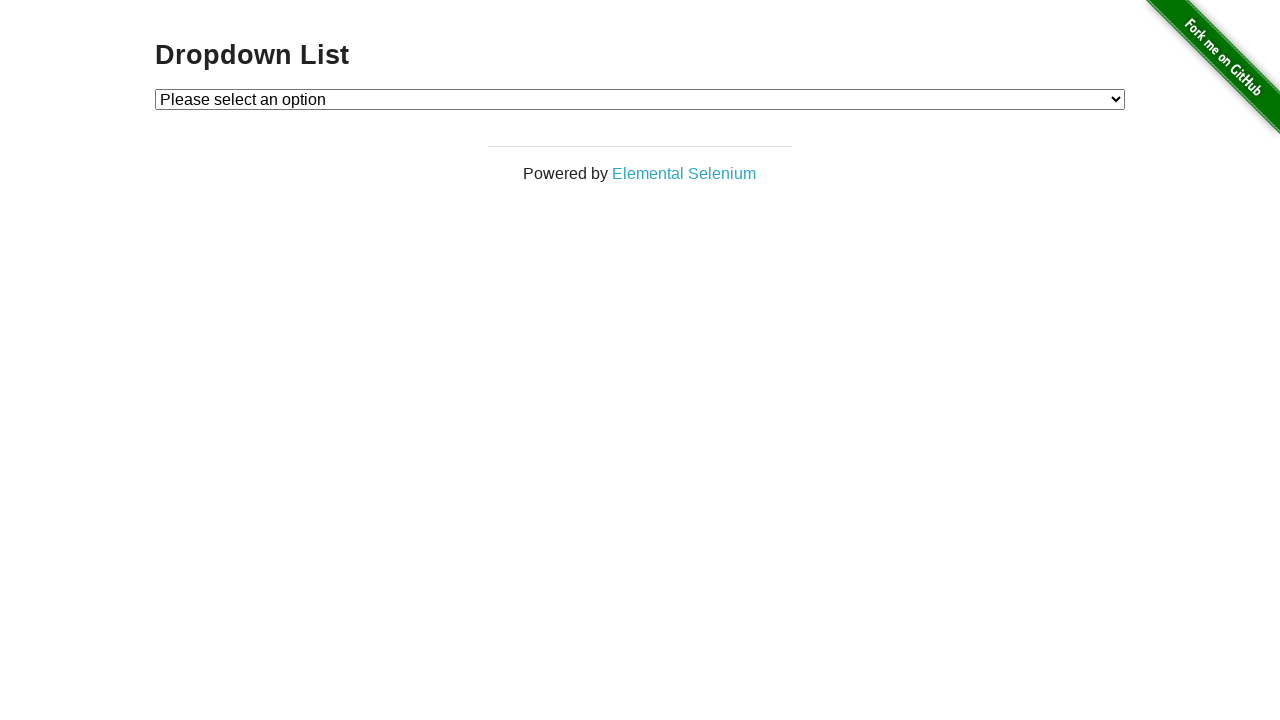

Selected 'Option 1' from the dropdown on #dropdown
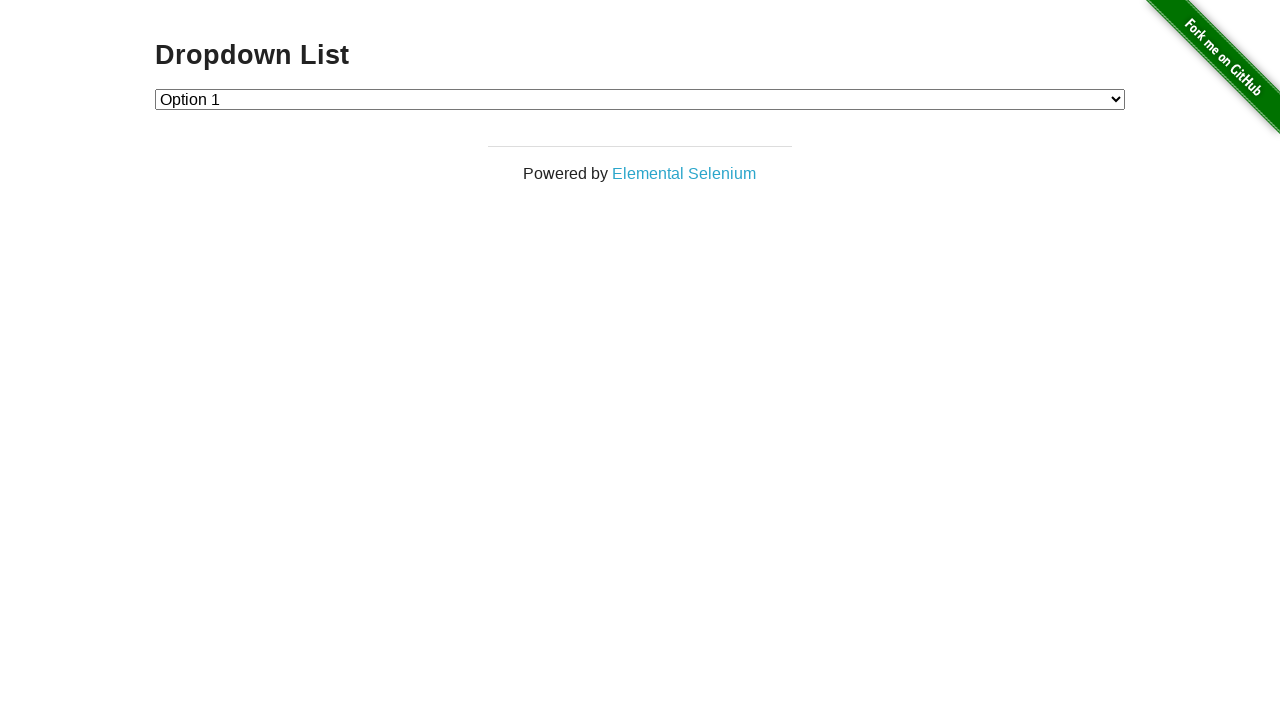

Retrieved the selected dropdown value
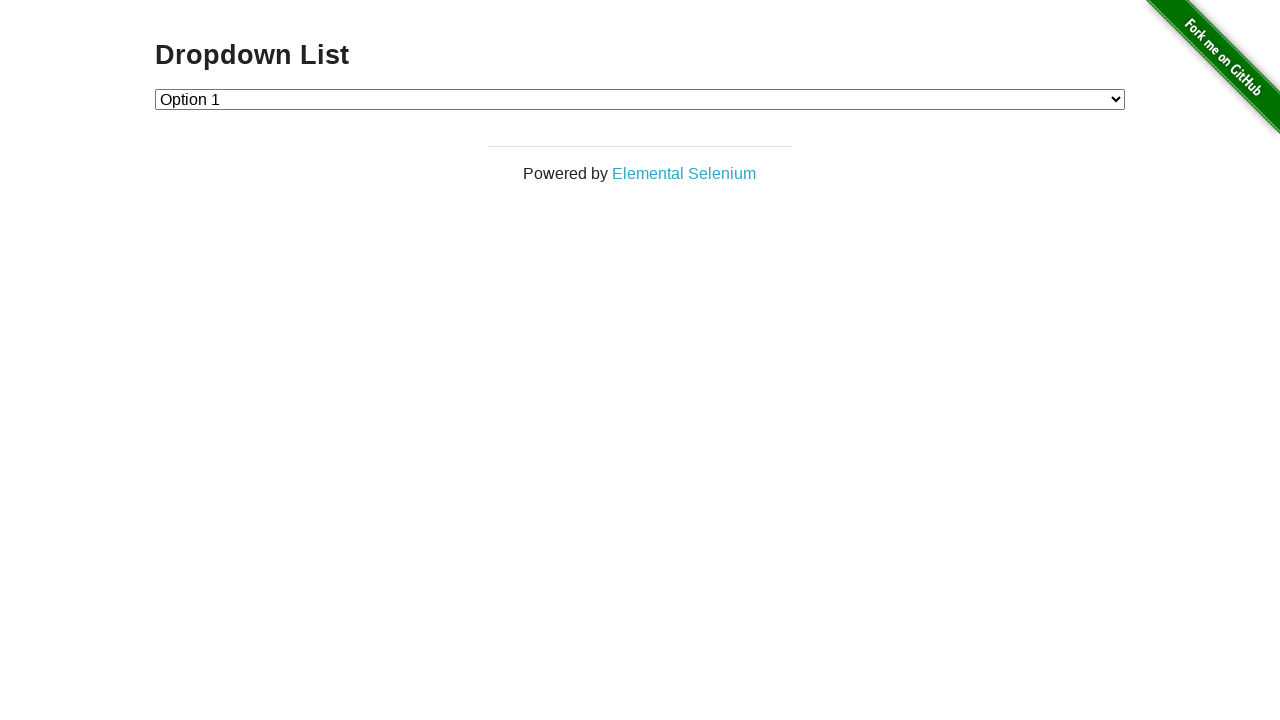

Verified dropdown selection is correct - value is '1'
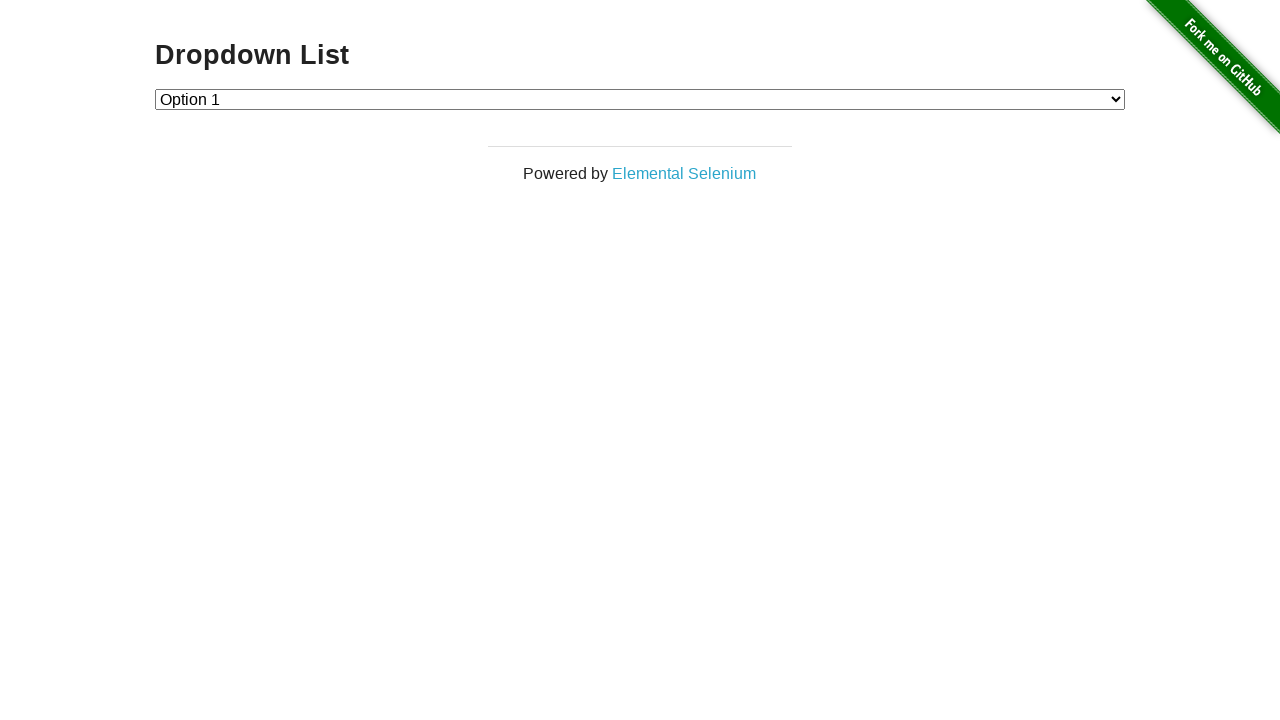

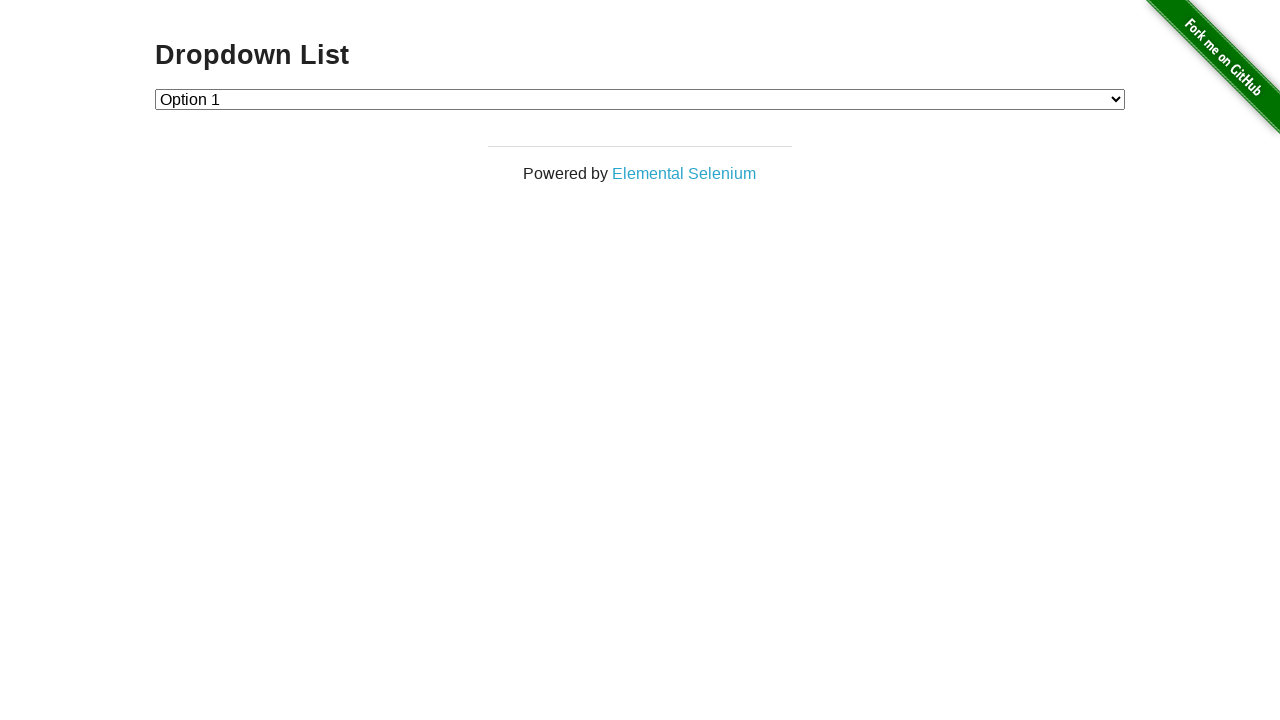